Tests the search functionality on AJIO website by searching for "Watches" and then scrolling through results to find and click on a specific product.

Starting URL: https://www.ajio.com/

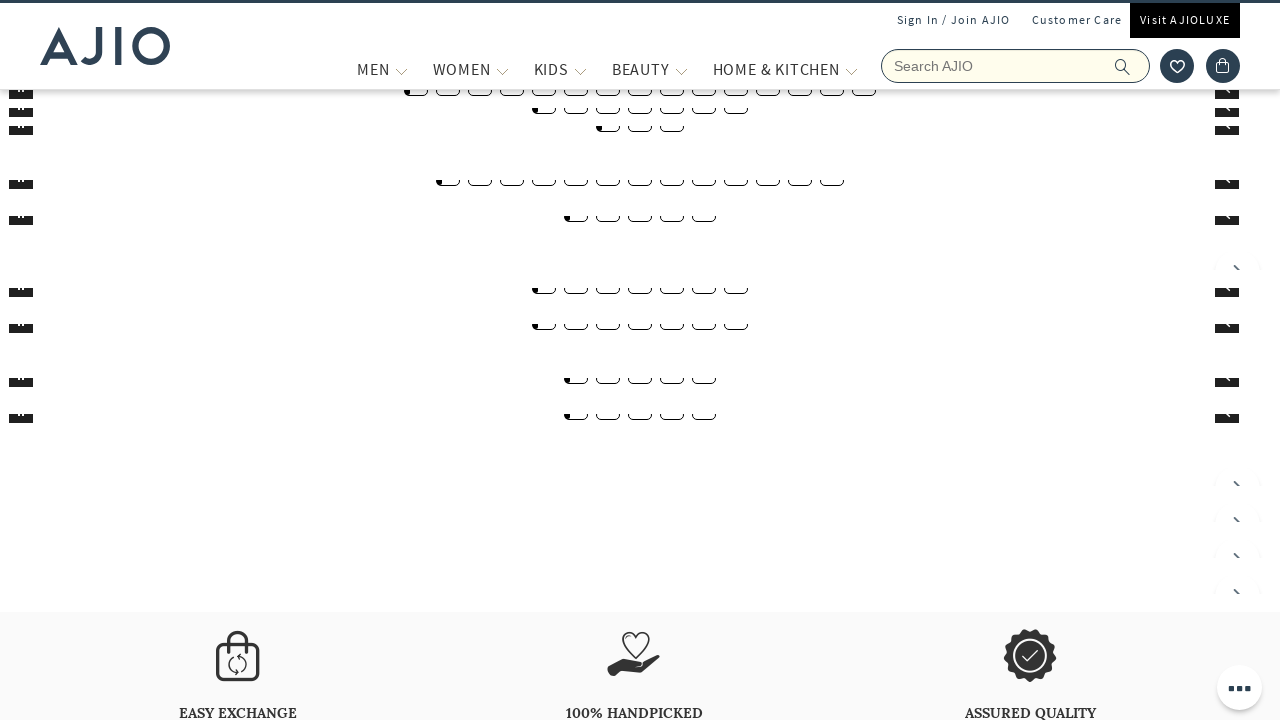

Filled search box with 'Watches' on input.react-autosuggest__input
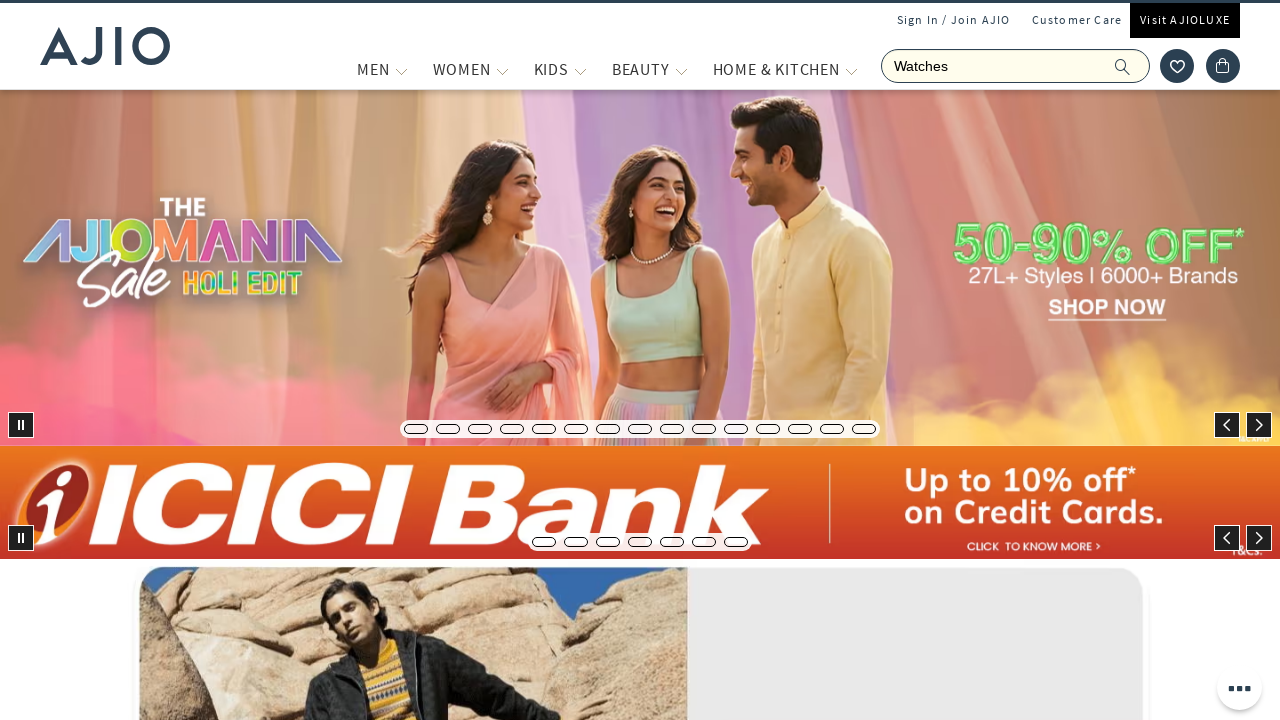

Pressed Enter to submit search query on input.react-autosuggest__input
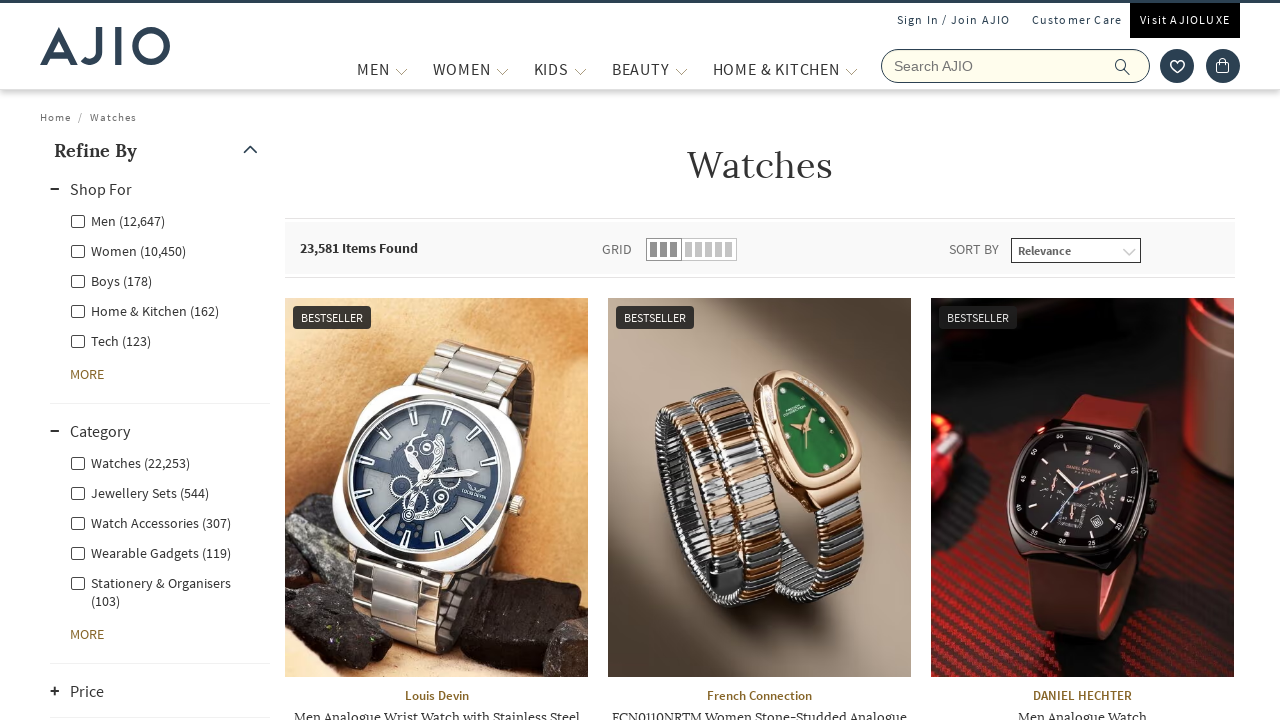

Waited for search results to load (networkidle)
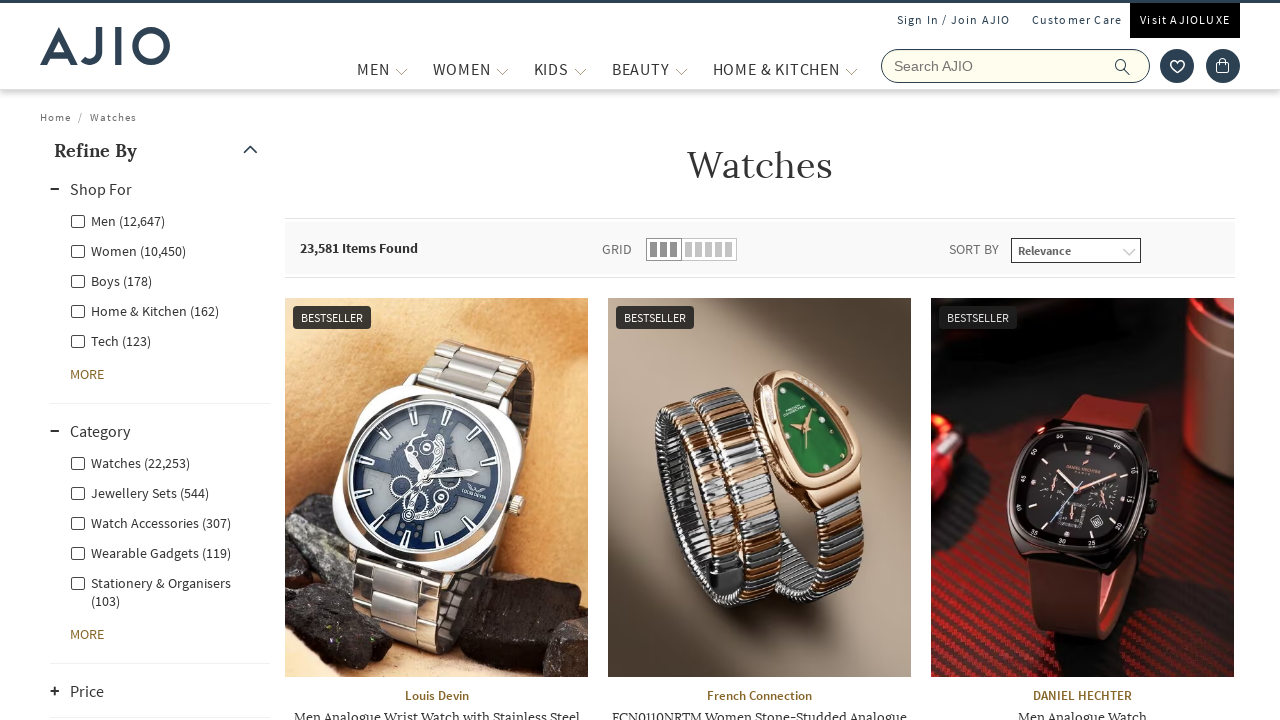

Scrolled down to look for watch products (scroll 1 of 10)
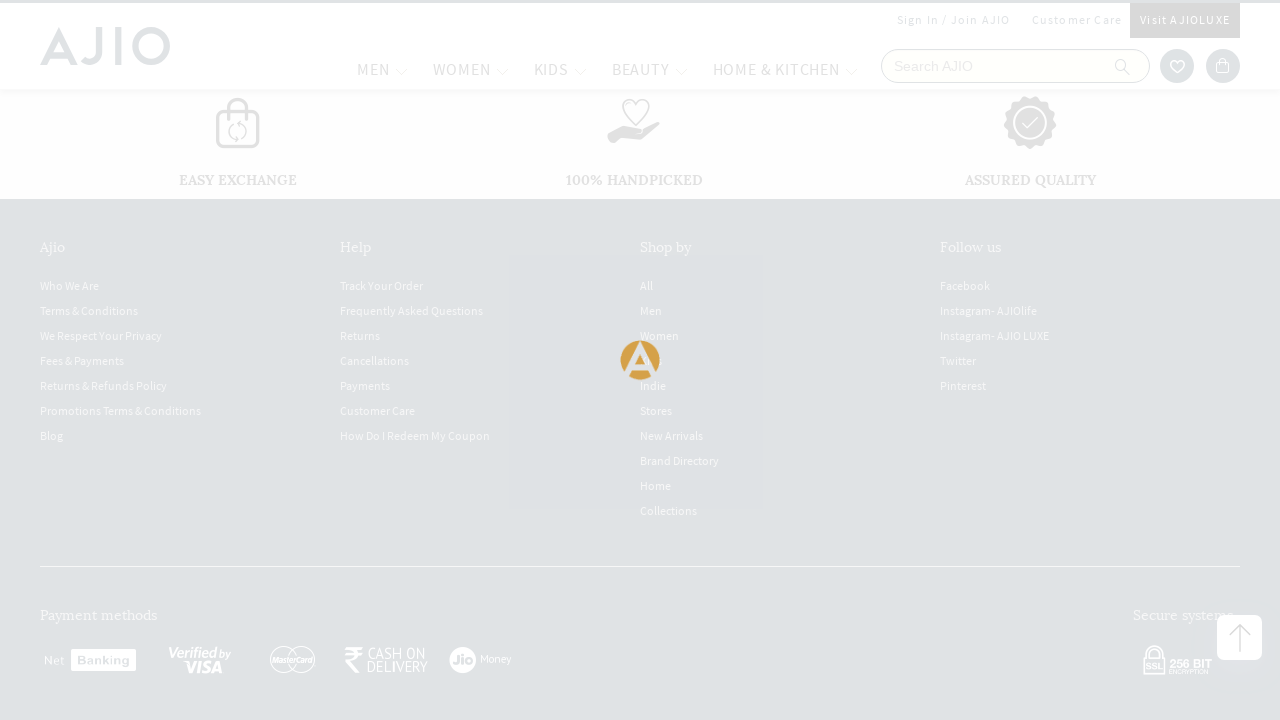

Waited 1 second for content to load after scrolling
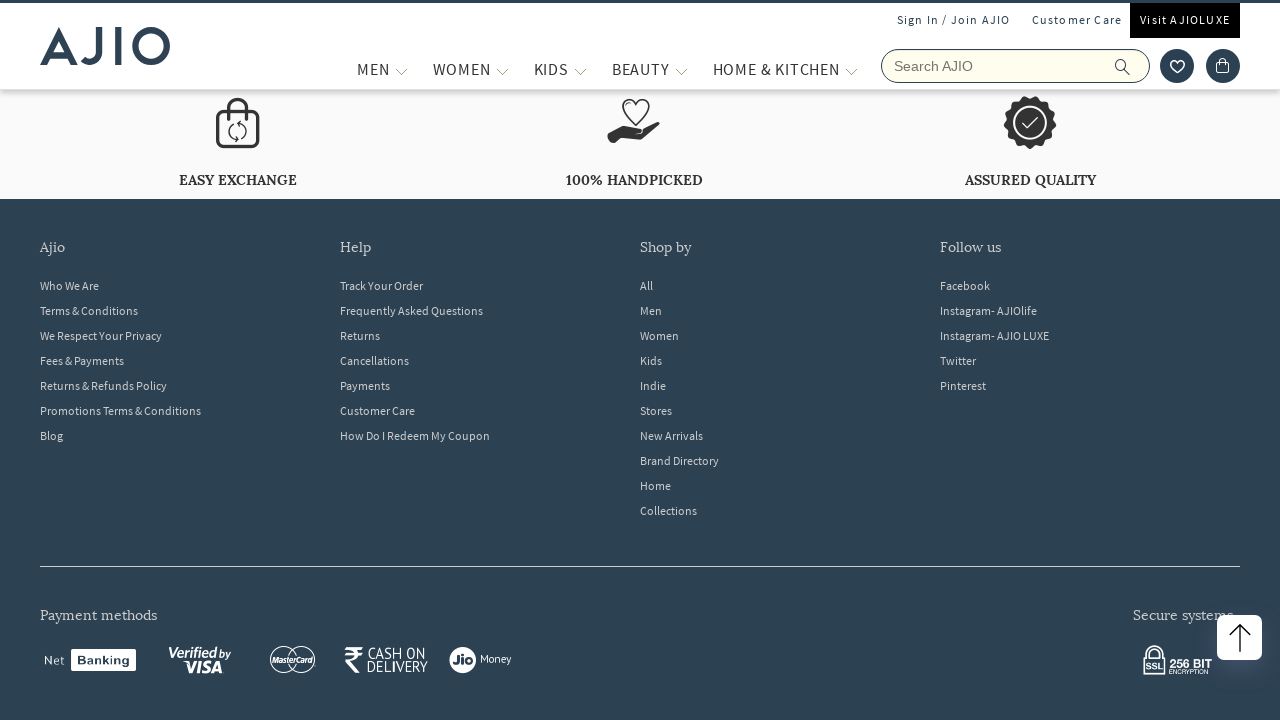

Scrolled down to look for watch products (scroll 2 of 10)
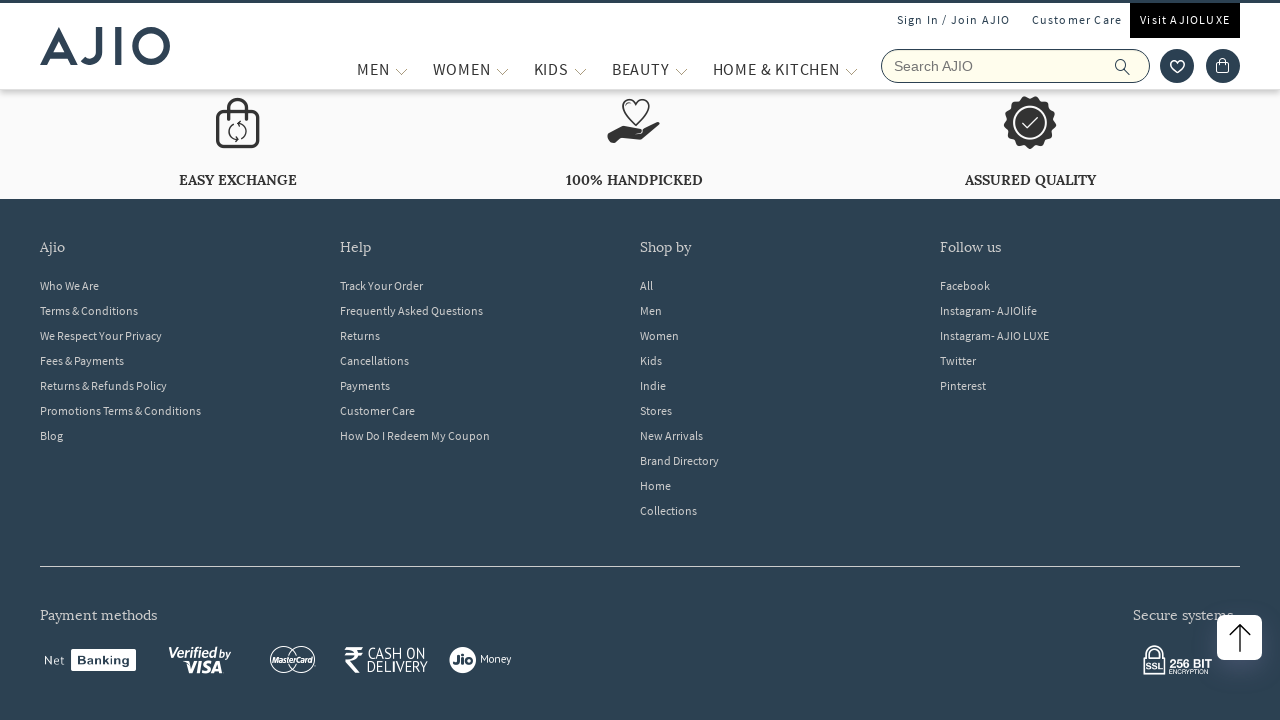

Waited 1 second for content to load after scrolling
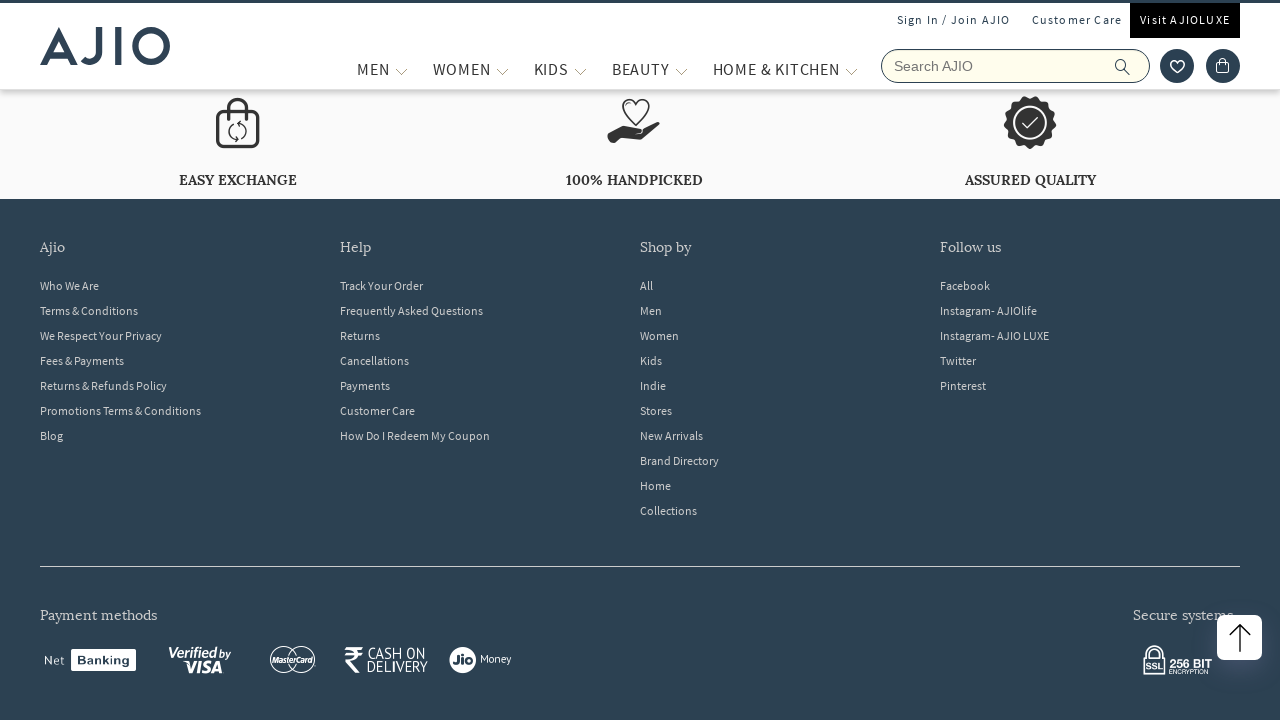

Scrolled down to look for watch products (scroll 3 of 10)
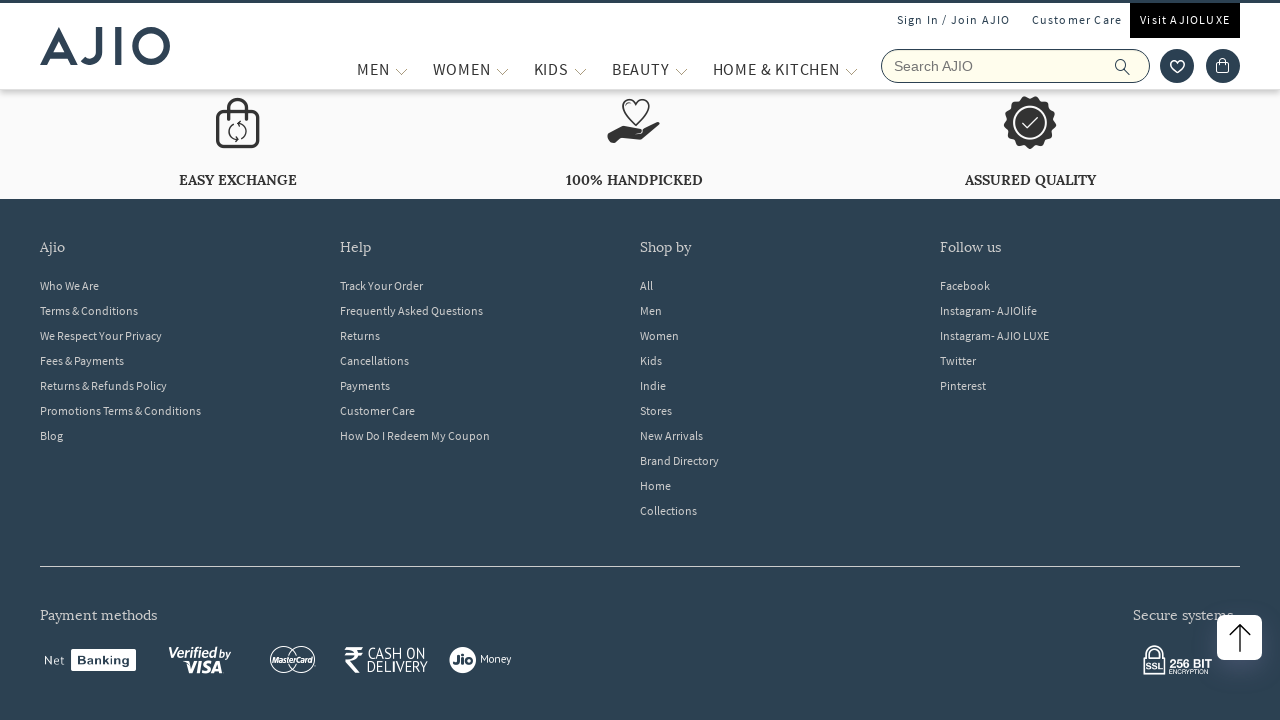

Waited 1 second for content to load after scrolling
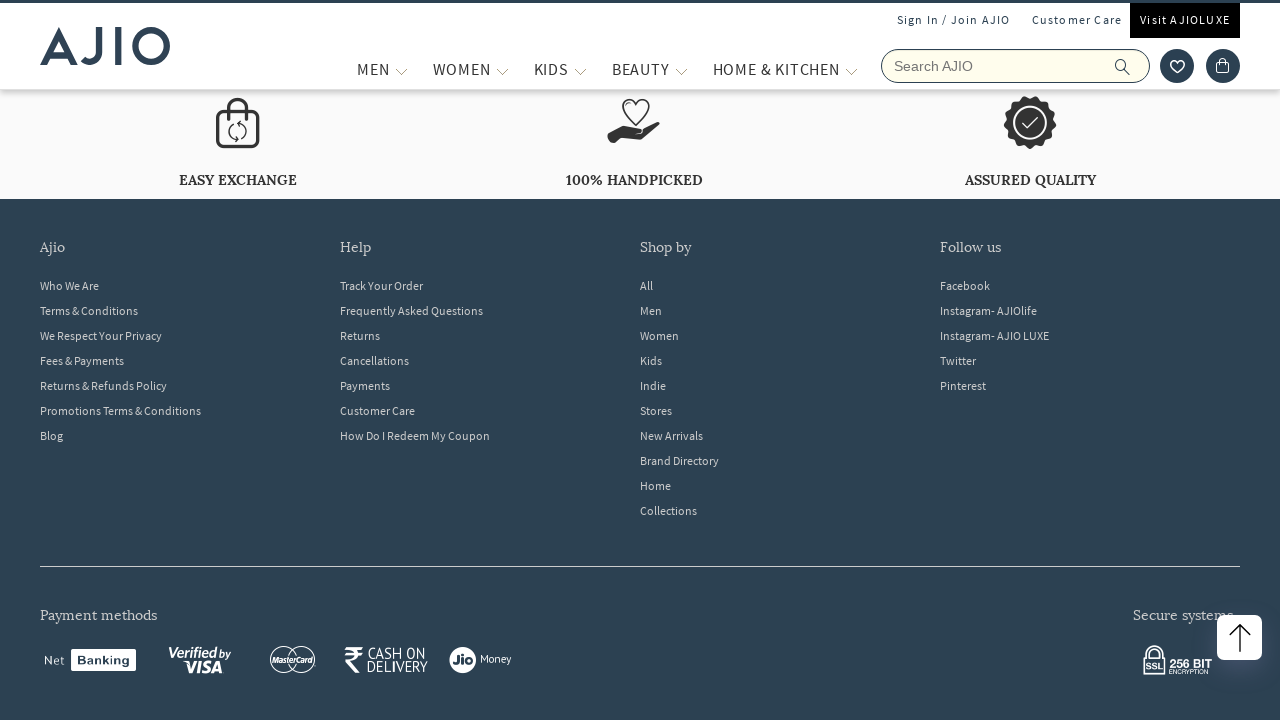

Scrolled down to look for watch products (scroll 4 of 10)
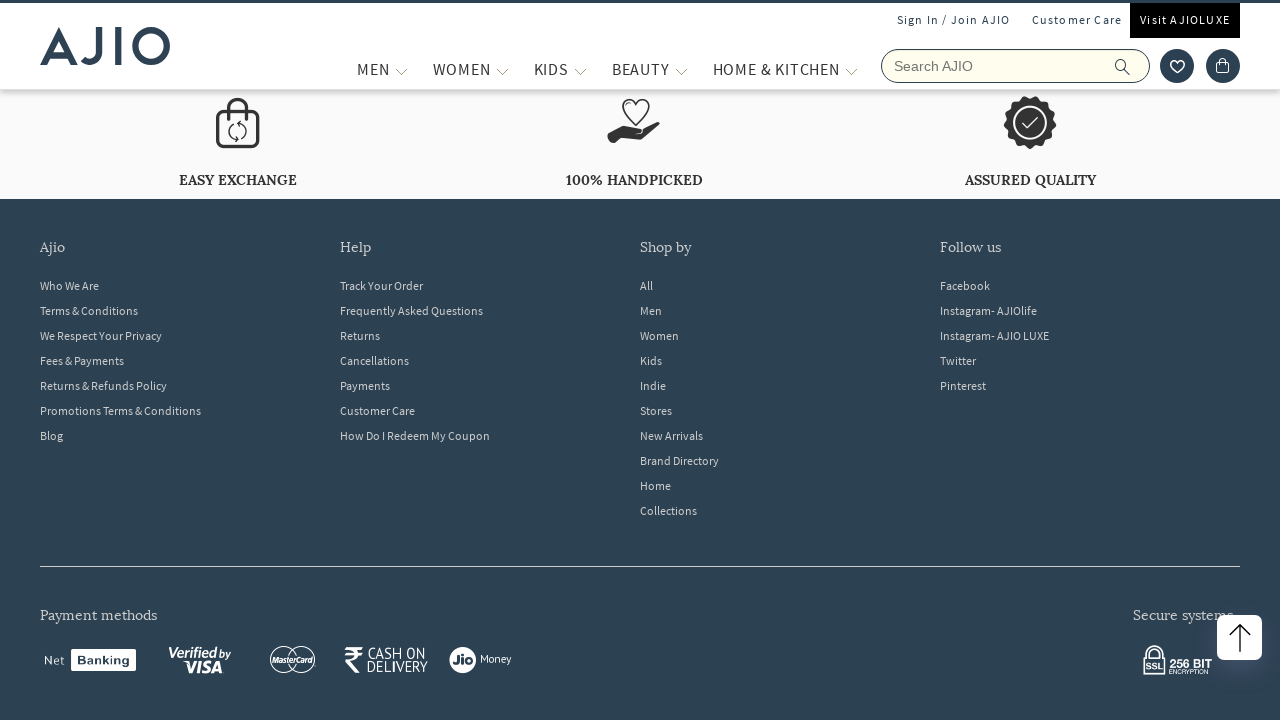

Waited 1 second for content to load after scrolling
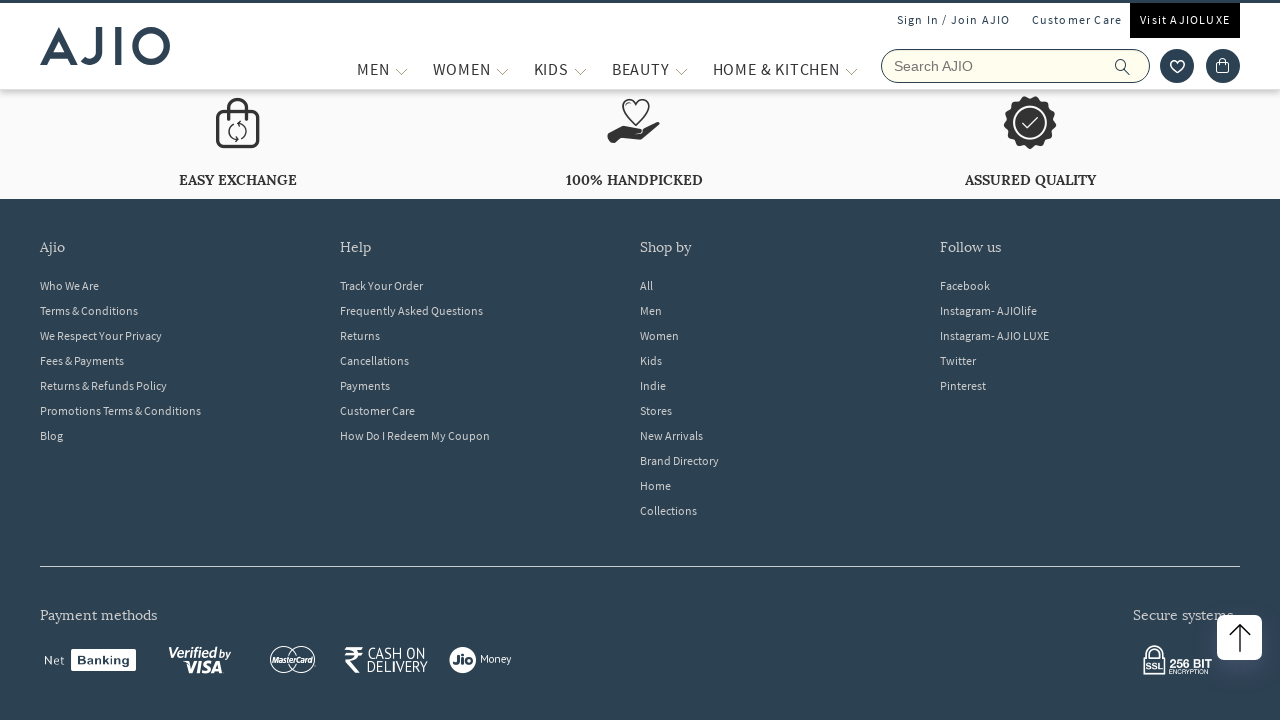

Scrolled down to look for watch products (scroll 5 of 10)
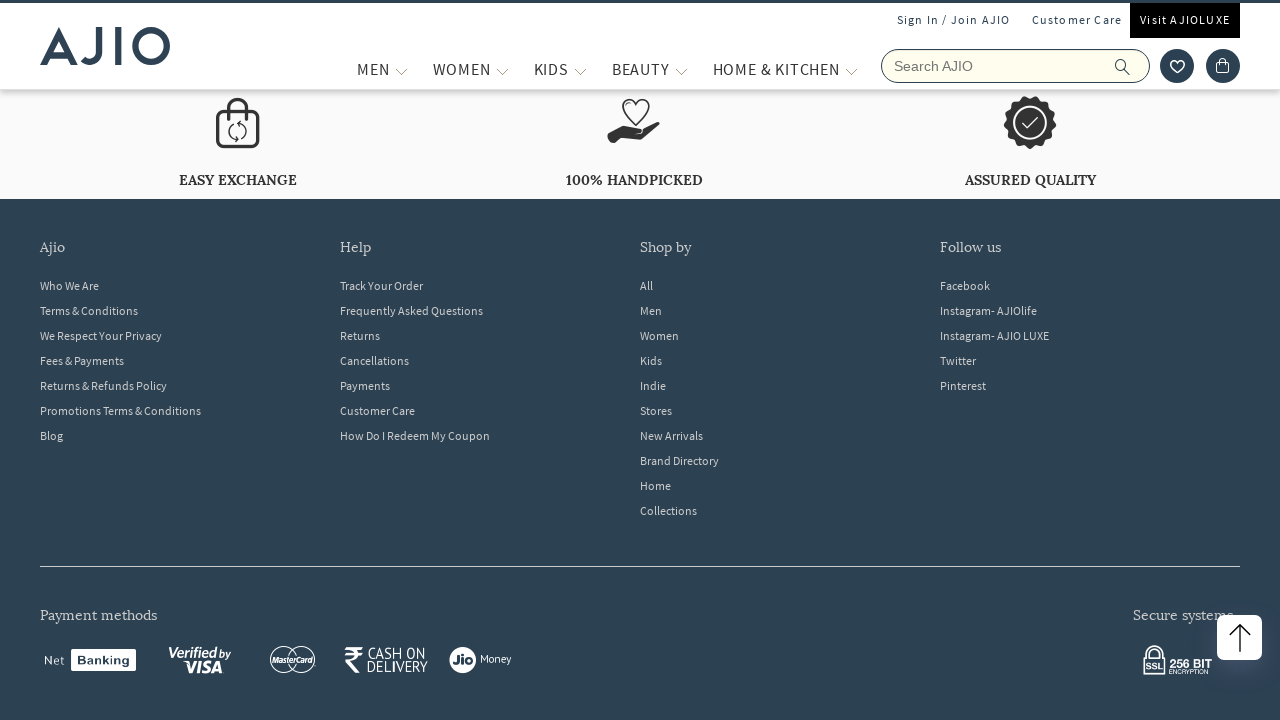

Waited 1 second for content to load after scrolling
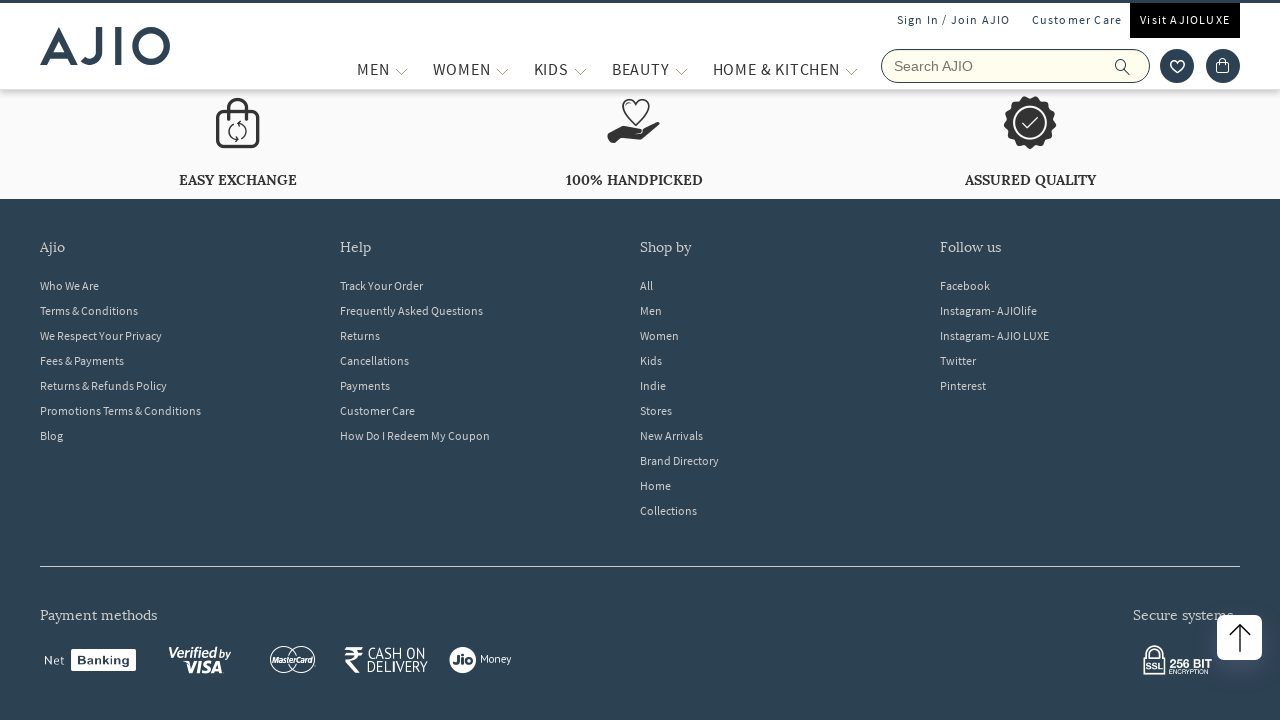

Scrolled down to look for watch products (scroll 6 of 10)
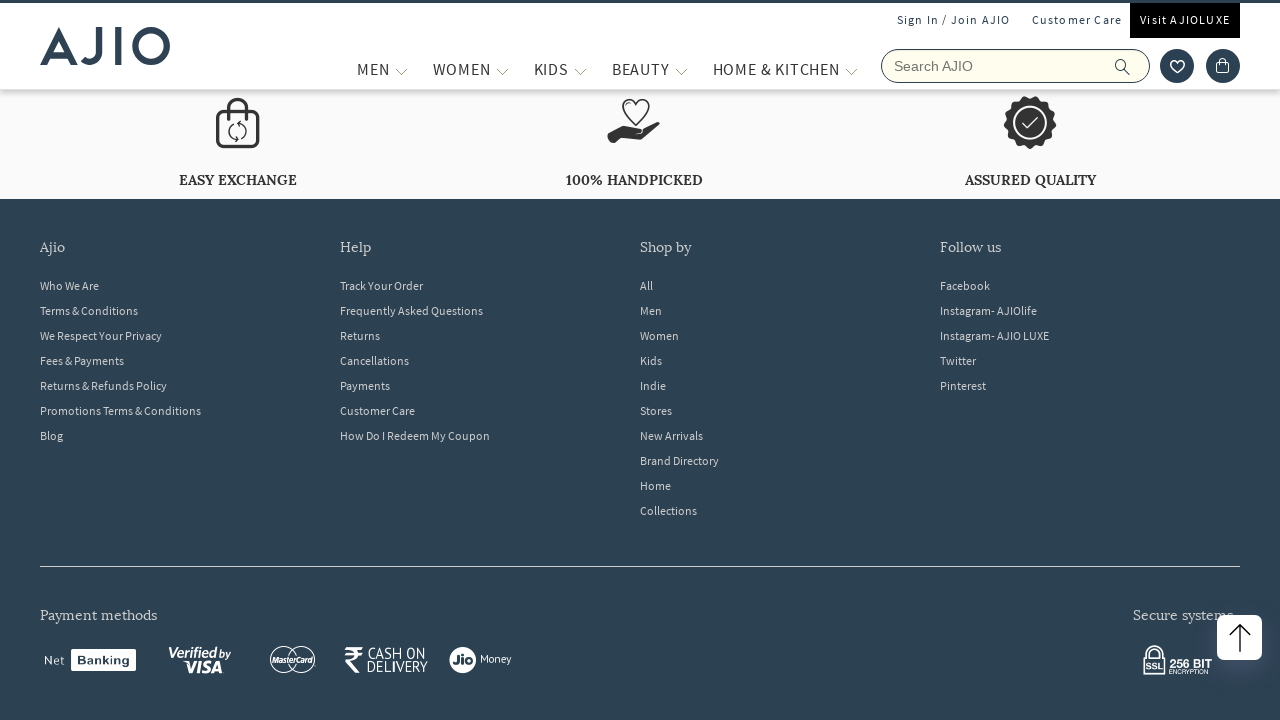

Waited 1 second for content to load after scrolling
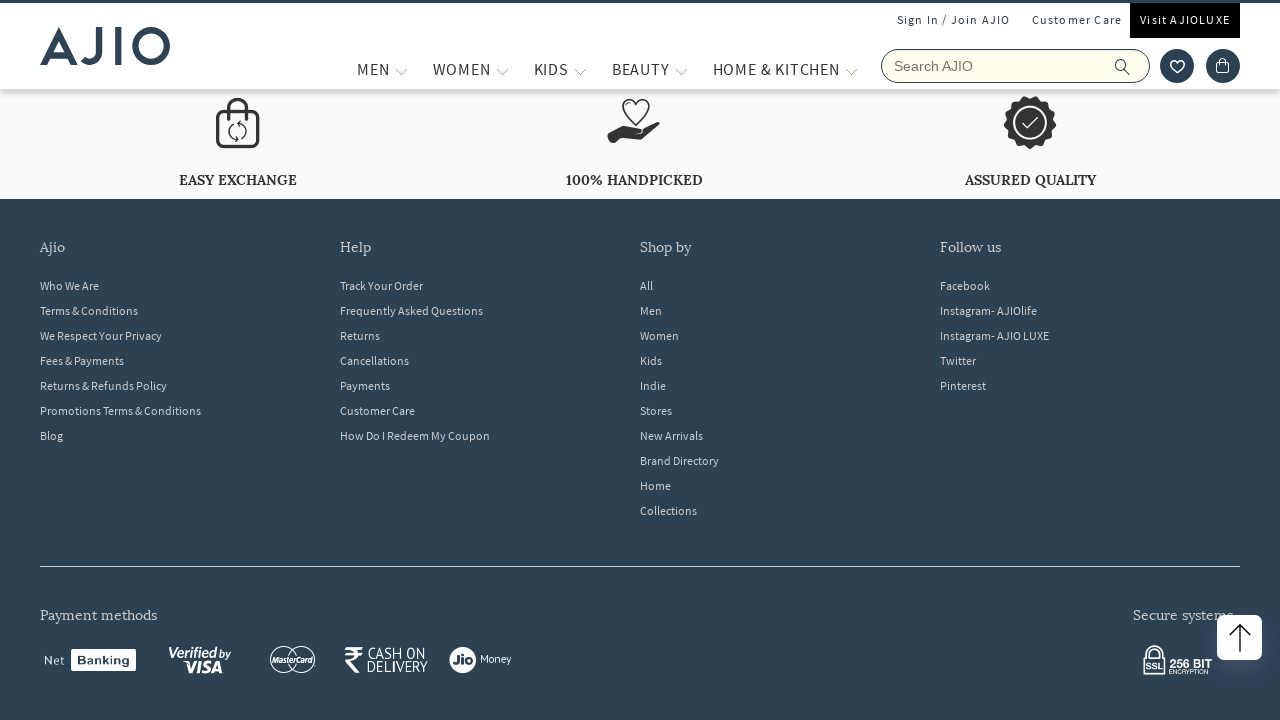

Scrolled down to look for watch products (scroll 7 of 10)
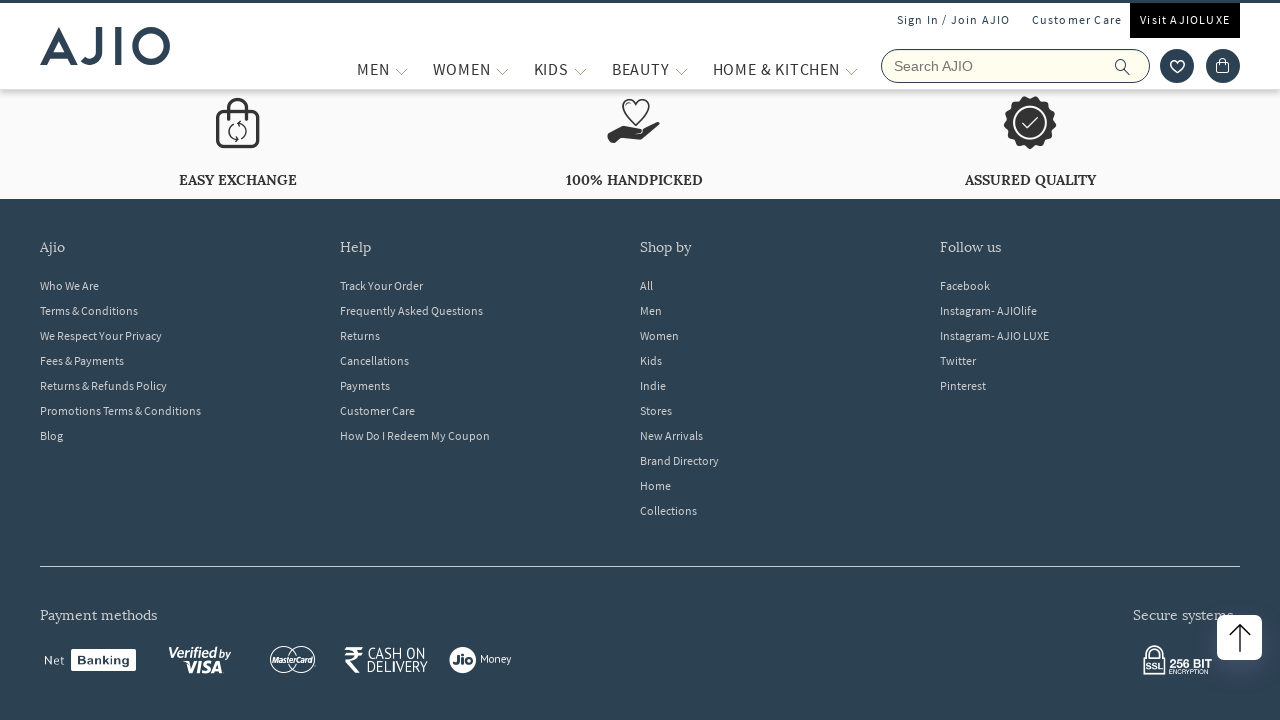

Waited 1 second for content to load after scrolling
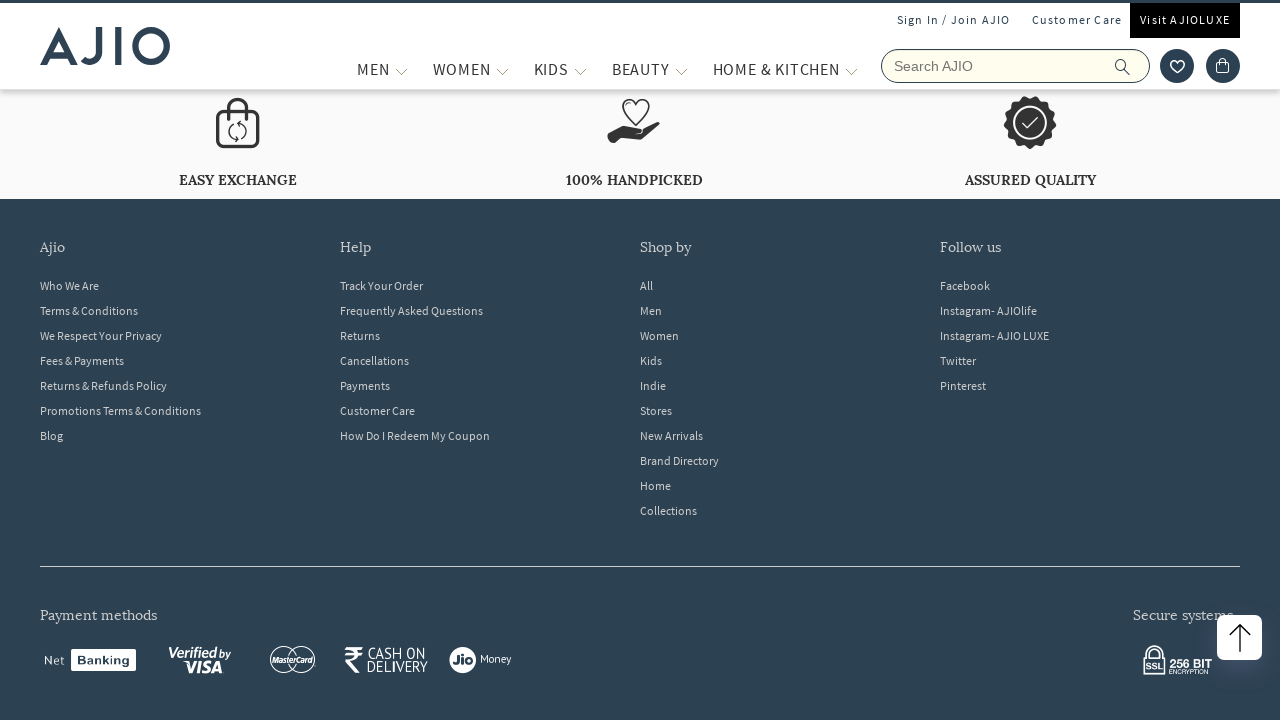

Scrolled down to look for watch products (scroll 8 of 10)
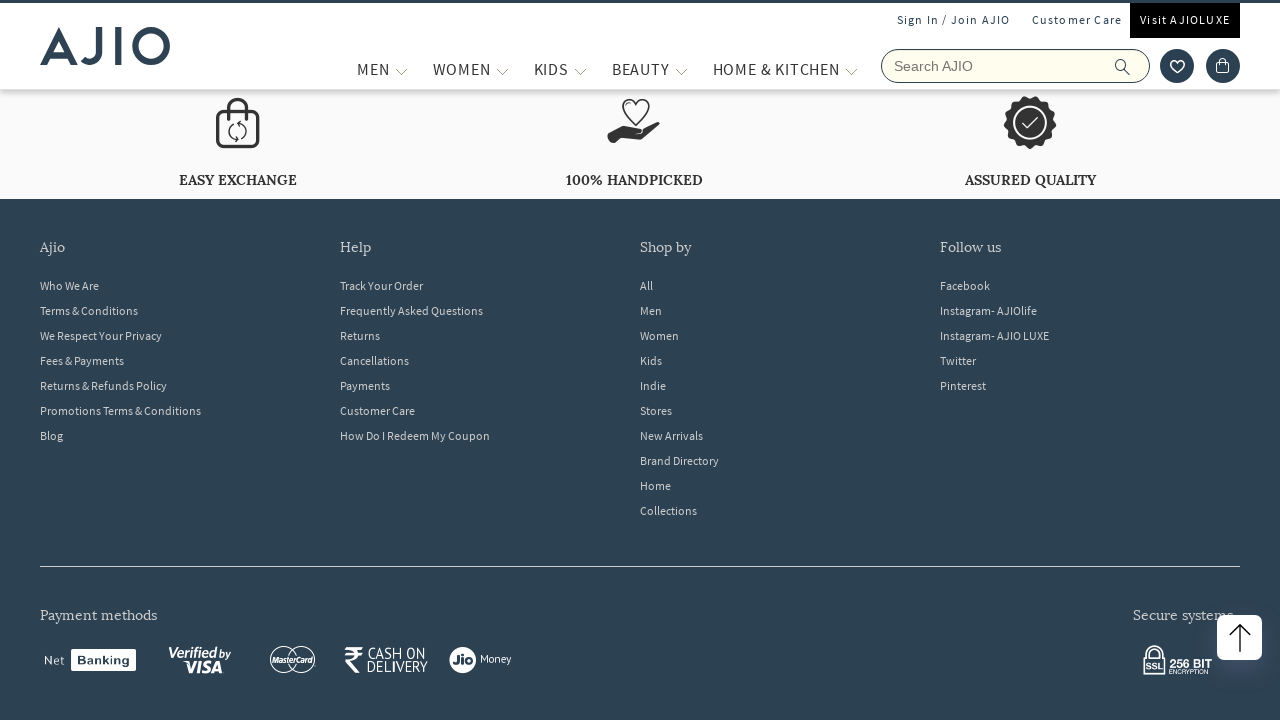

Waited 1 second for content to load after scrolling
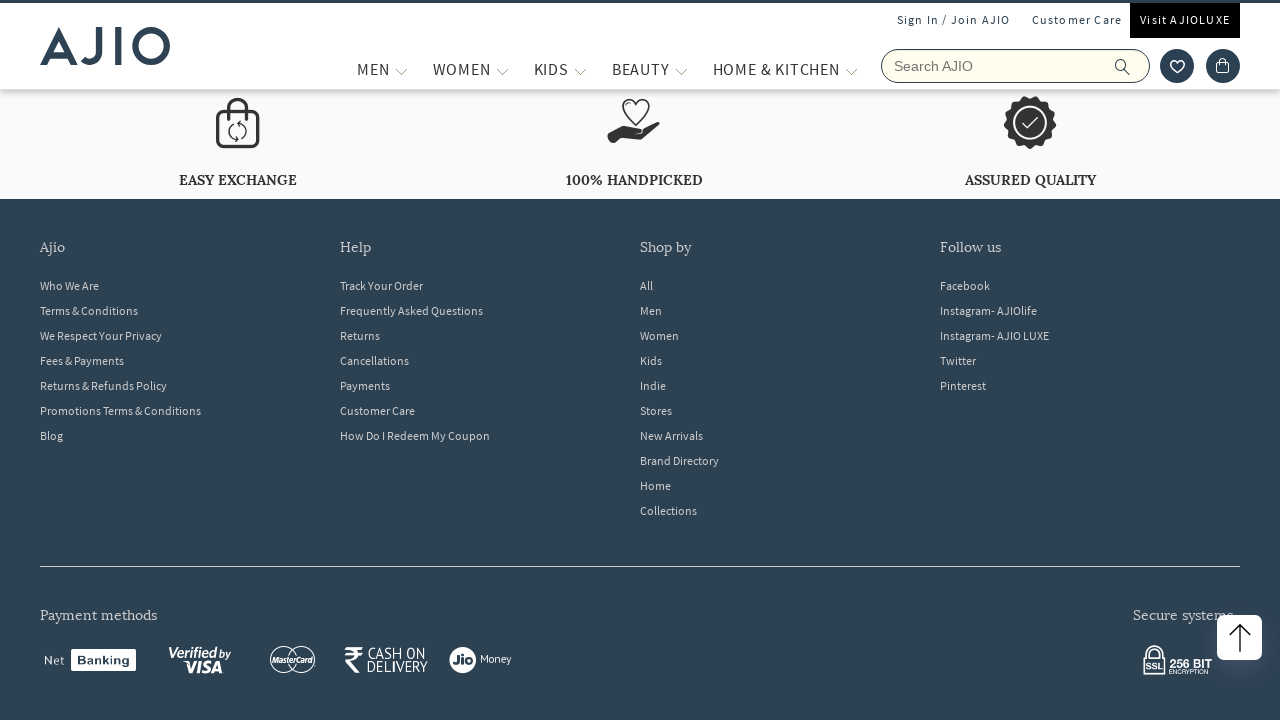

Scrolled down to look for watch products (scroll 9 of 10)
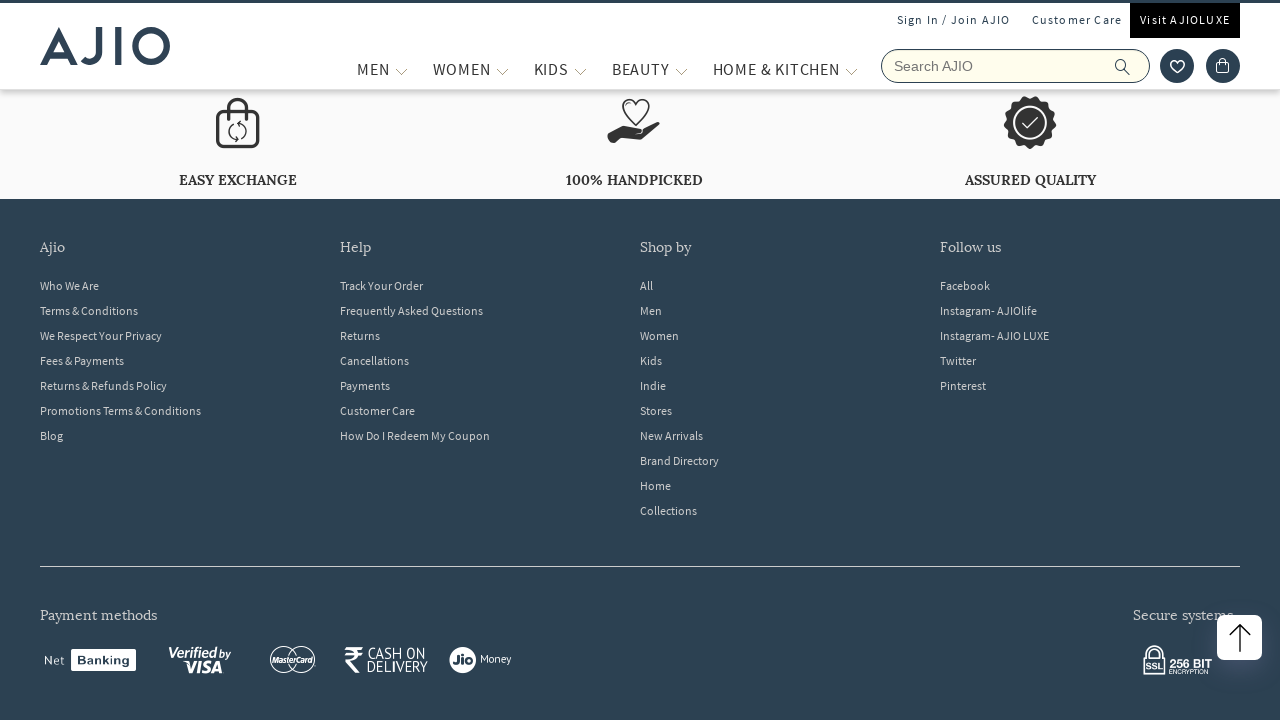

Waited 1 second for content to load after scrolling
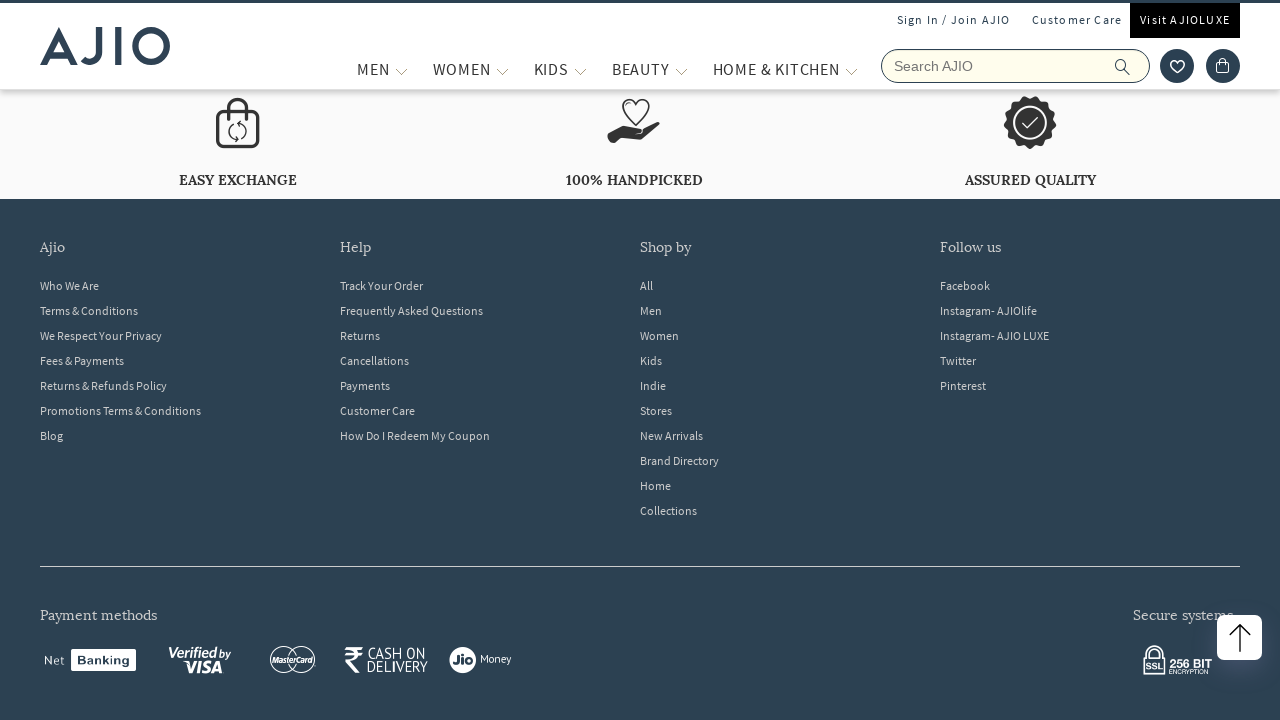

Scrolled down to look for watch products (scroll 10 of 10)
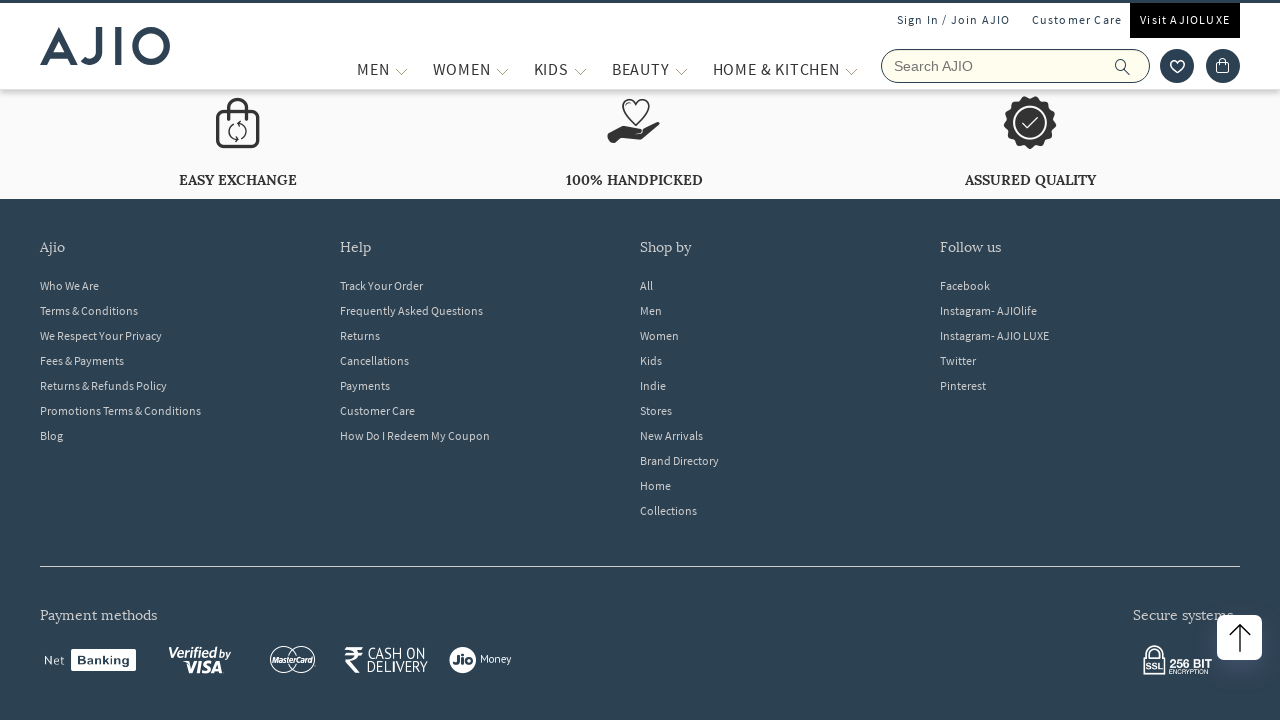

Waited 1 second for content to load after scrolling
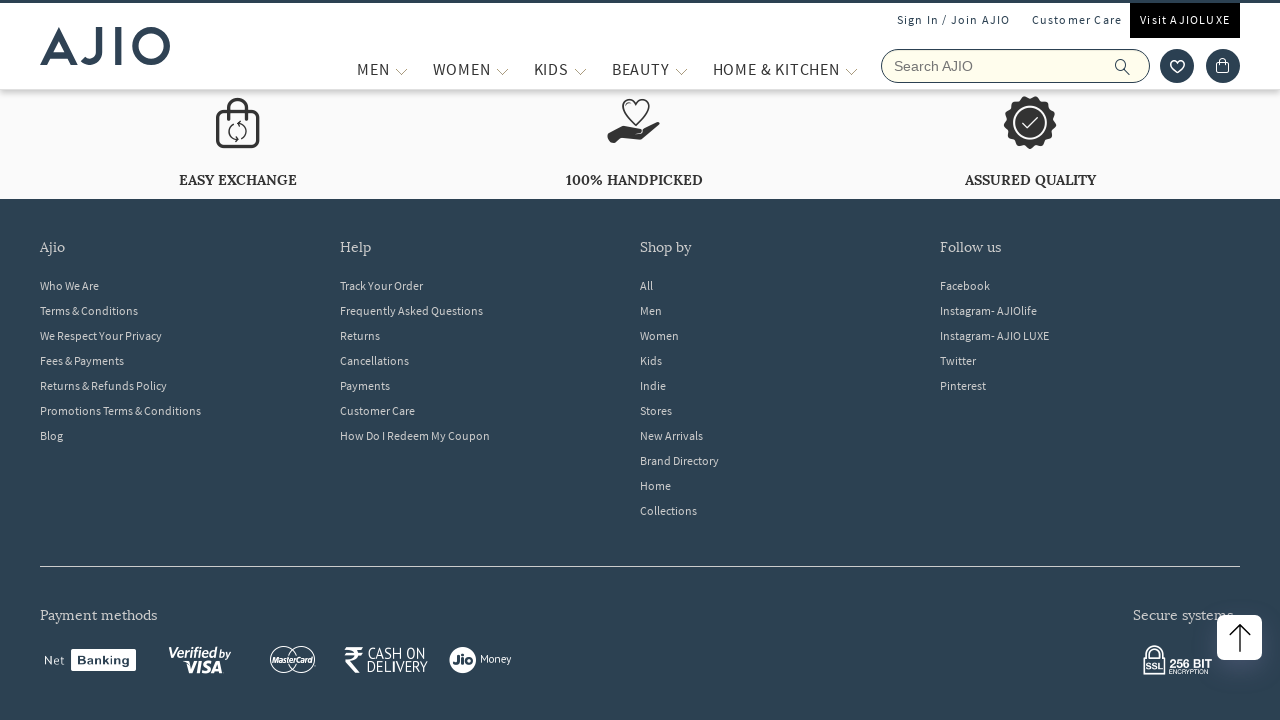

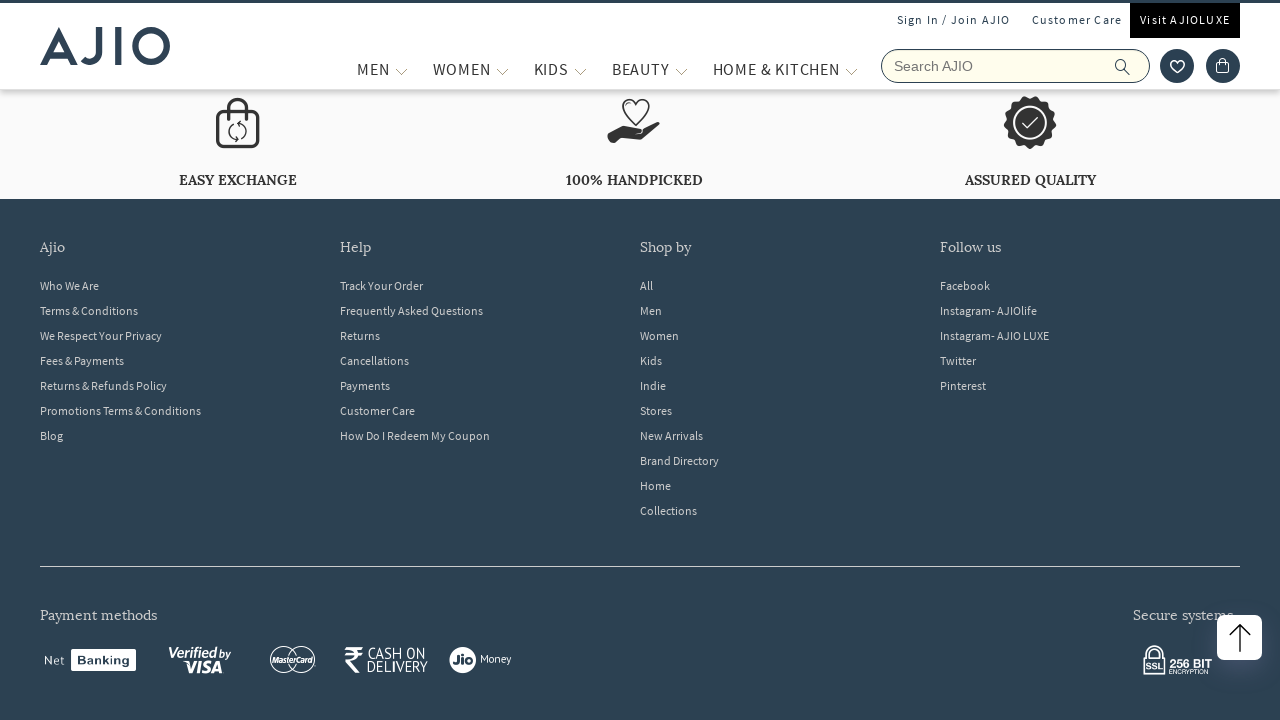